Tests mouse hover functionality by hovering over the first avatar and verifying that additional user information (caption) is displayed

Starting URL: http://the-internet.herokuapp.com/hovers

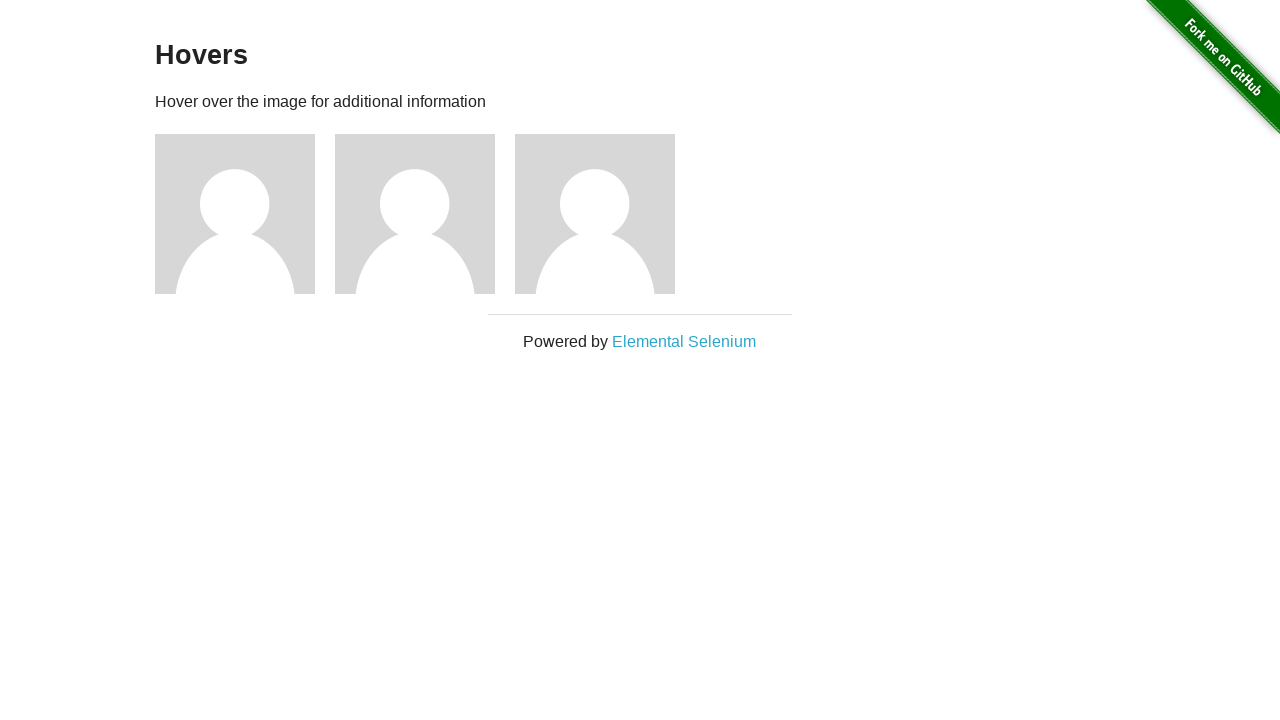

Located the first avatar element
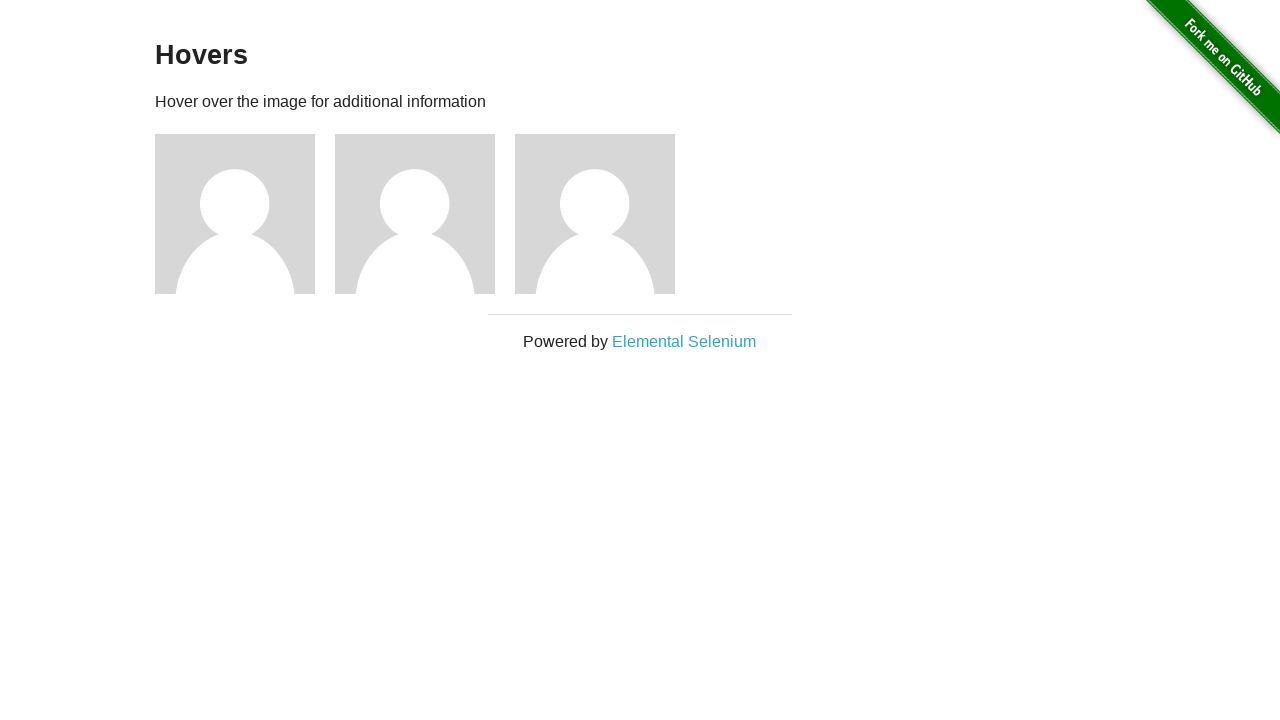

Hovered over the first avatar at (245, 214) on .figure >> nth=0
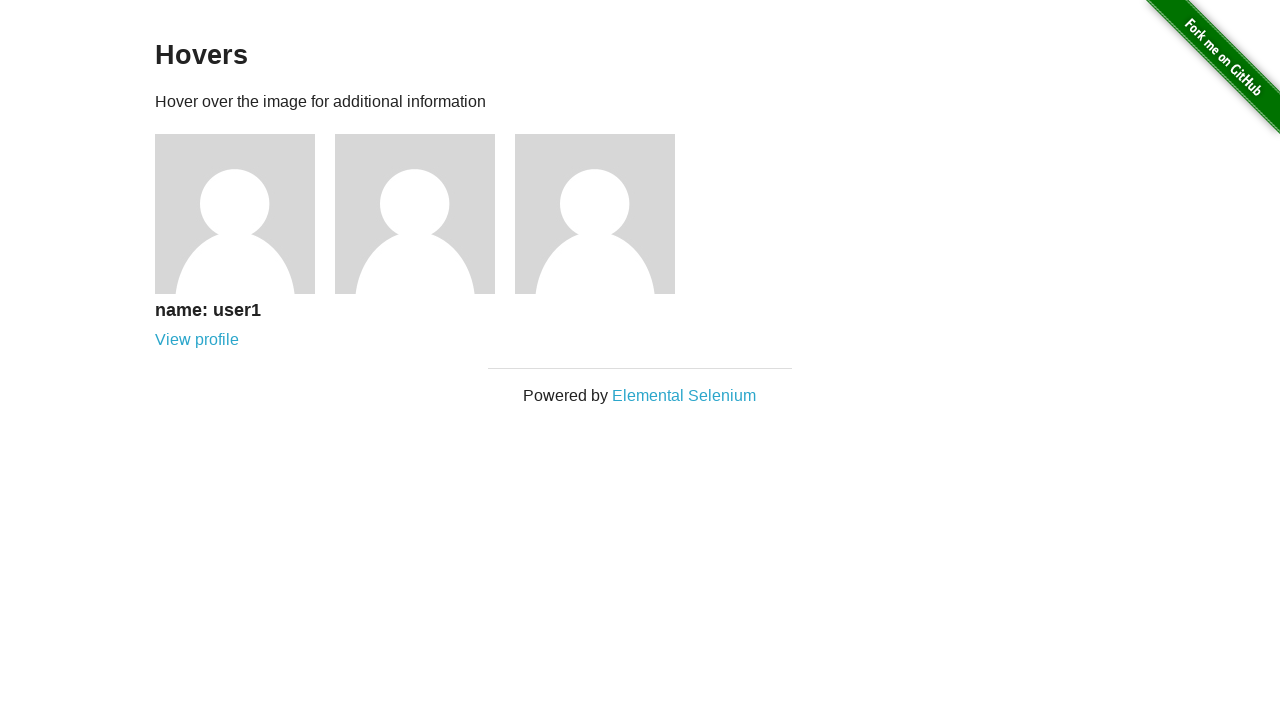

Located the first caption element
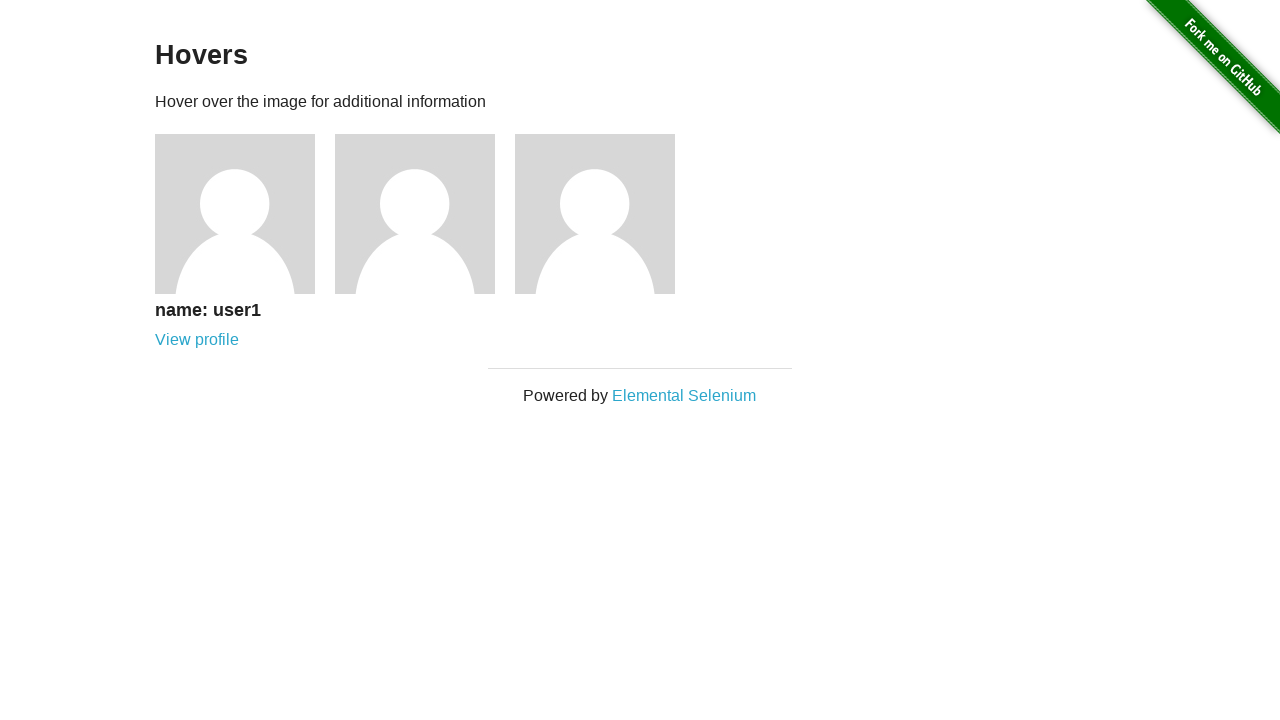

Verified that the caption is visible after hover
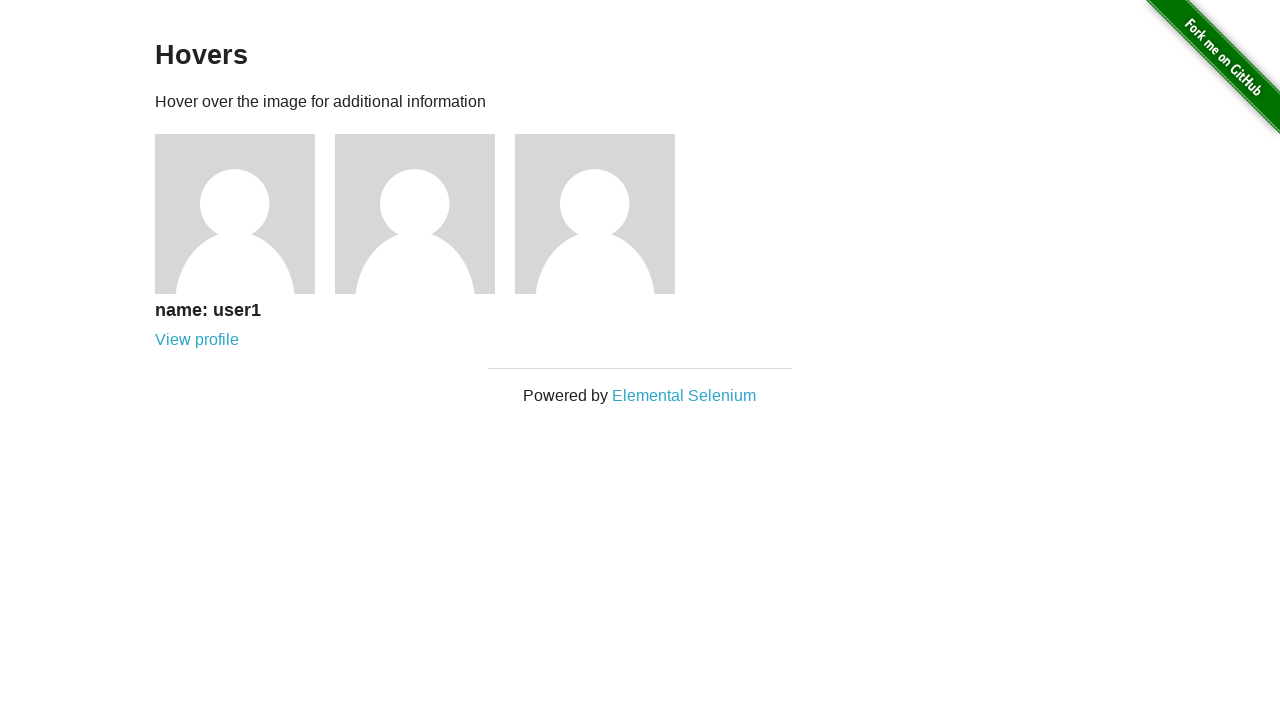

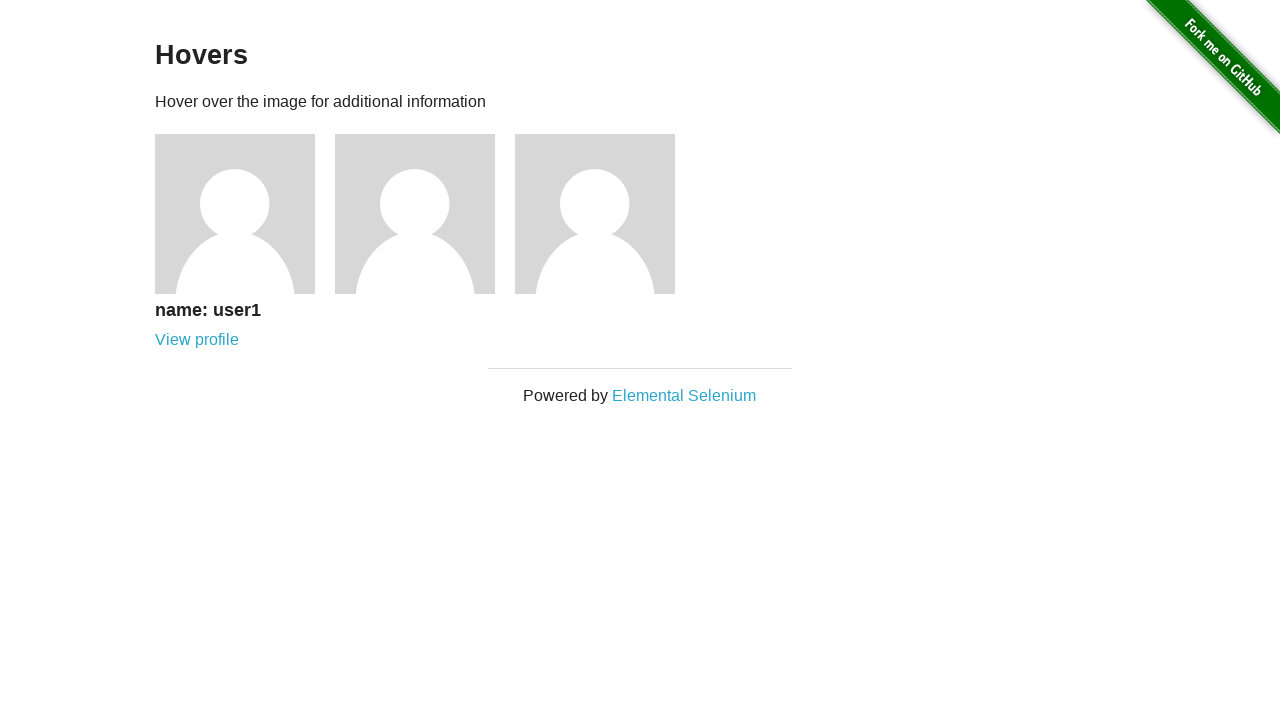